Tests a registration form by filling in first name, last name, and email fields, then submitting and verifying a success message is displayed.

Starting URL: http://suninjuly.github.io/registration1.html

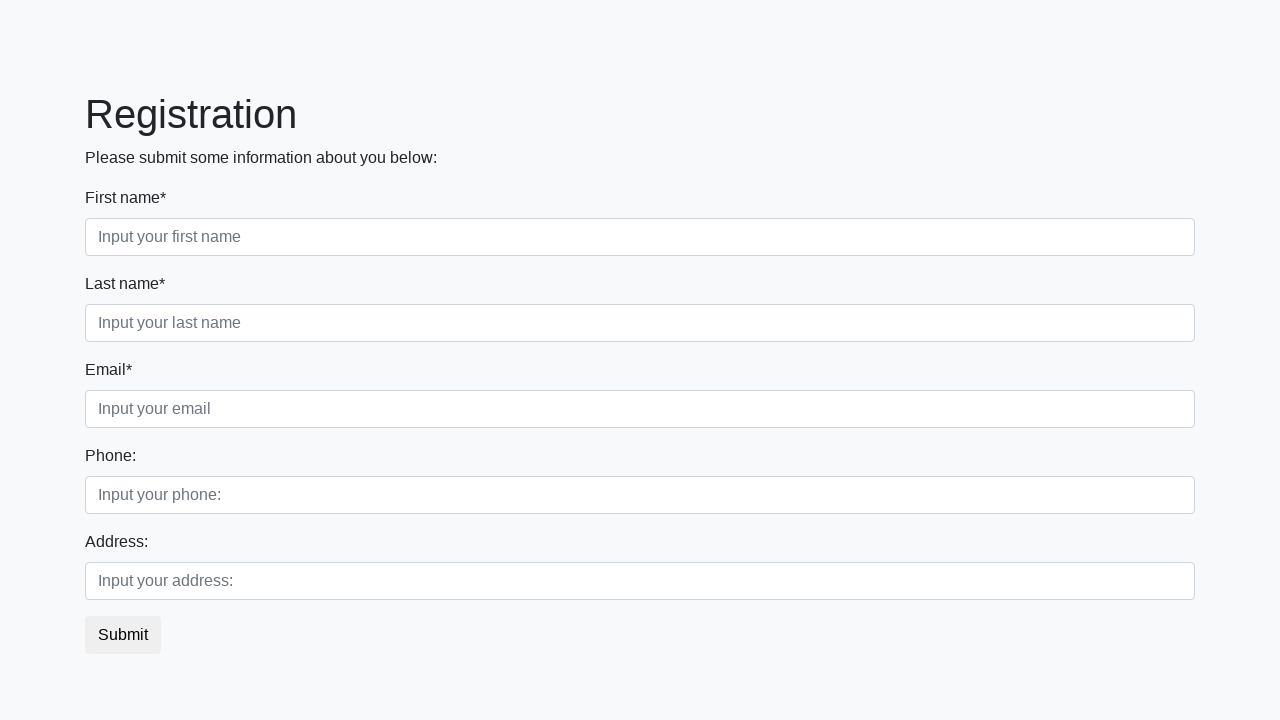

Filled first name field with 'Ivan' on input.form-control.first[required]
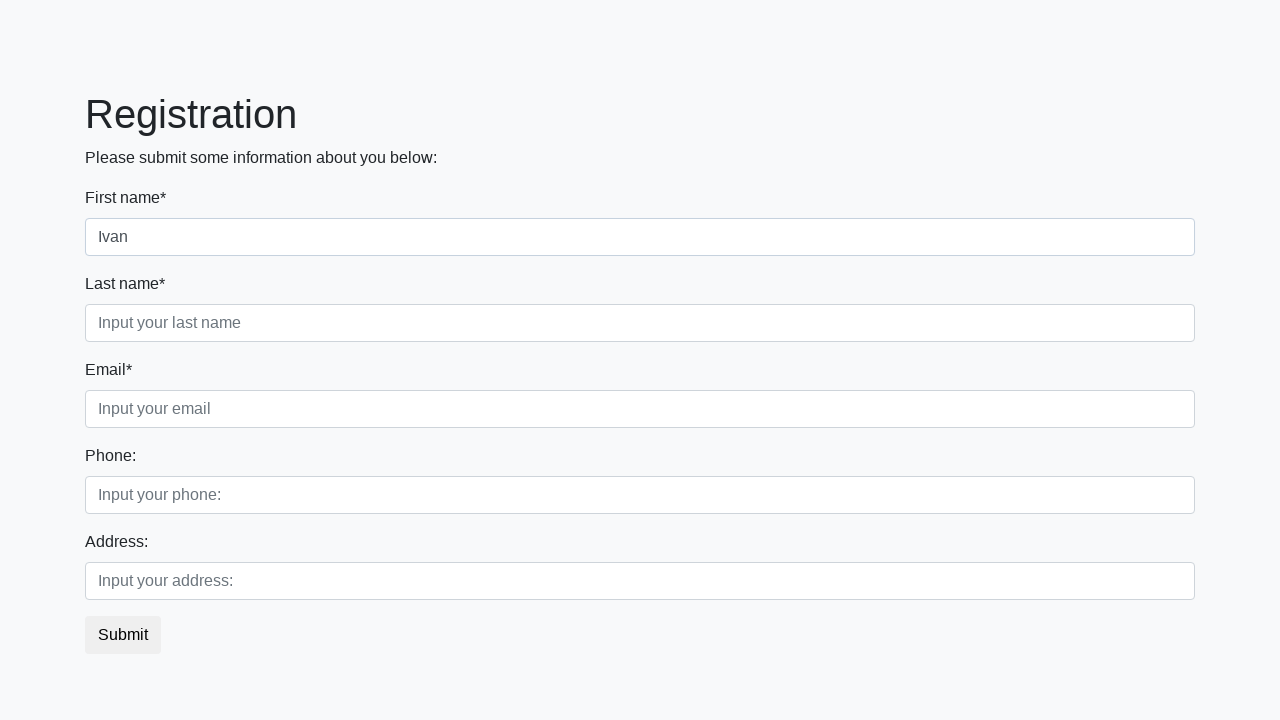

Filled last name field with 'Petrov' on input.form-control.second[required]
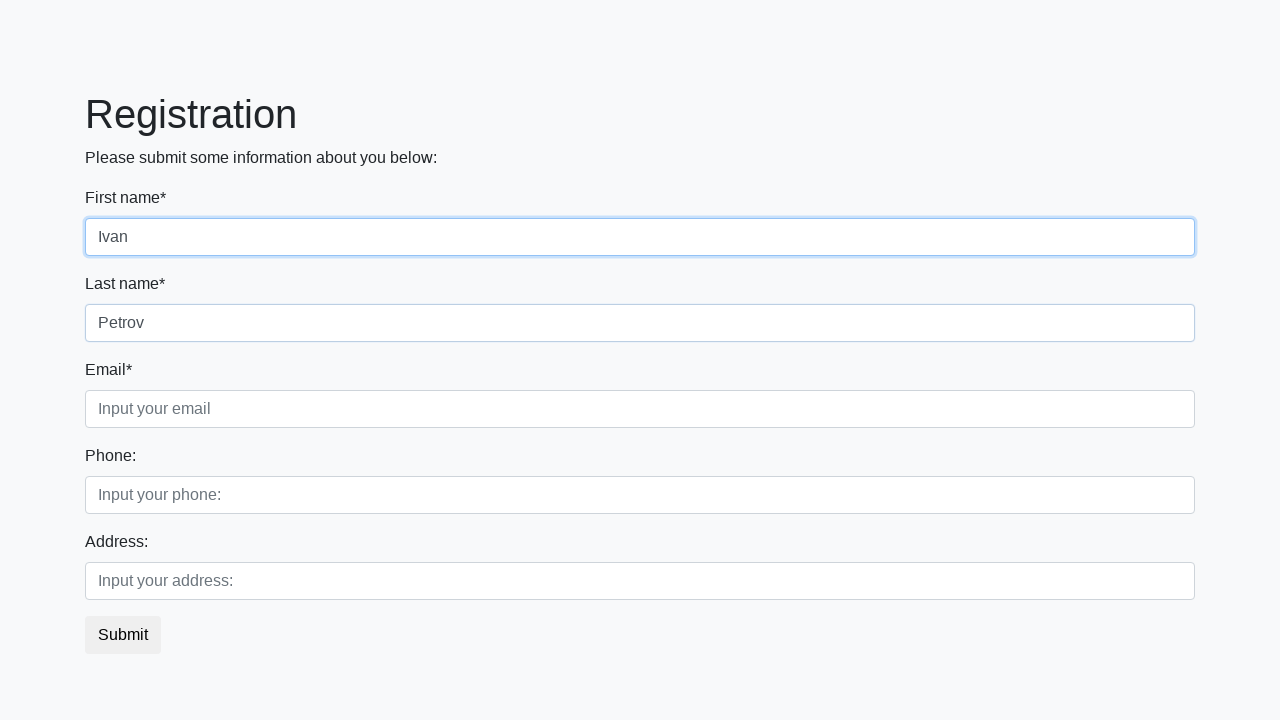

Filled email field with 'email' on input.form-control.third[required]
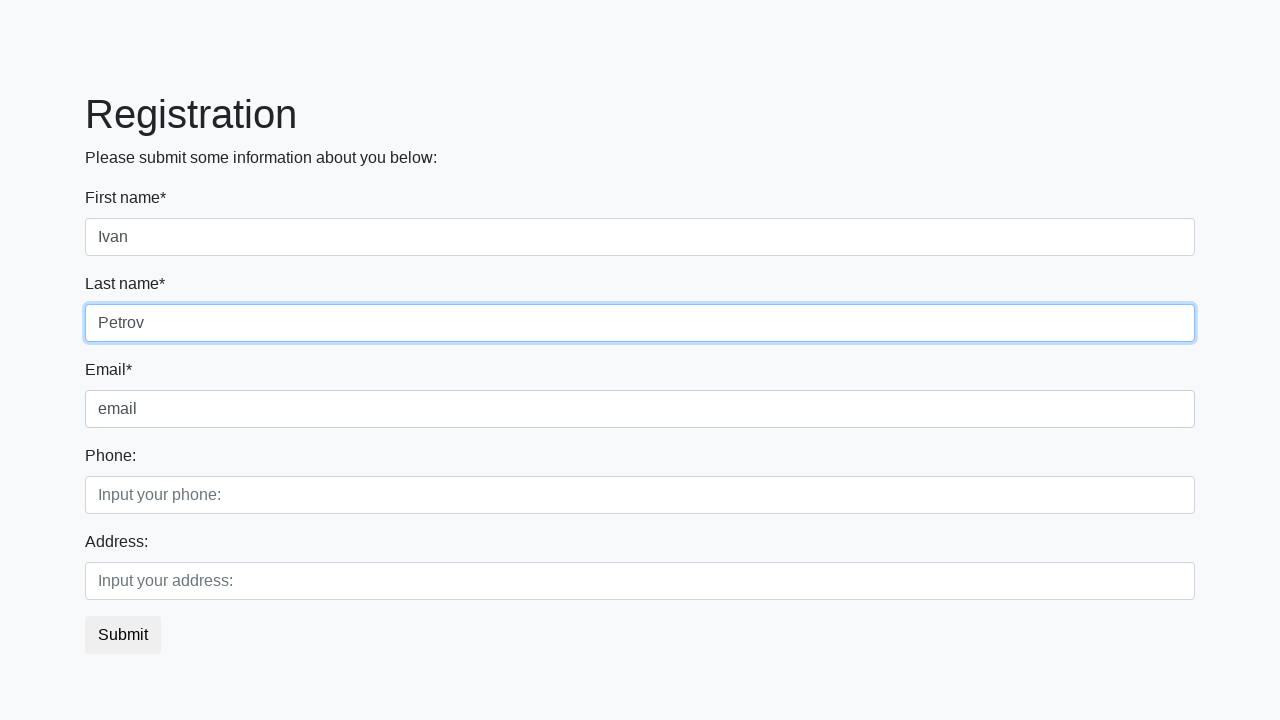

Clicked submit button to register at (123, 635) on button.btn
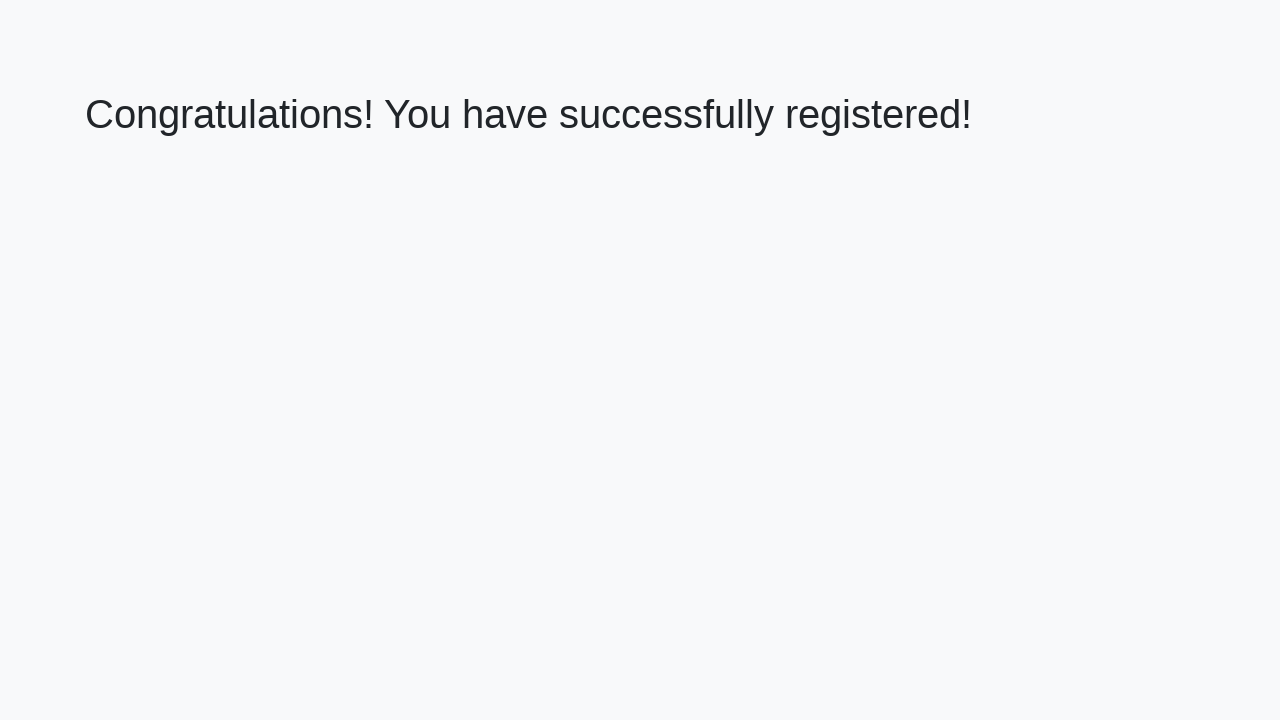

Success message heading loaded
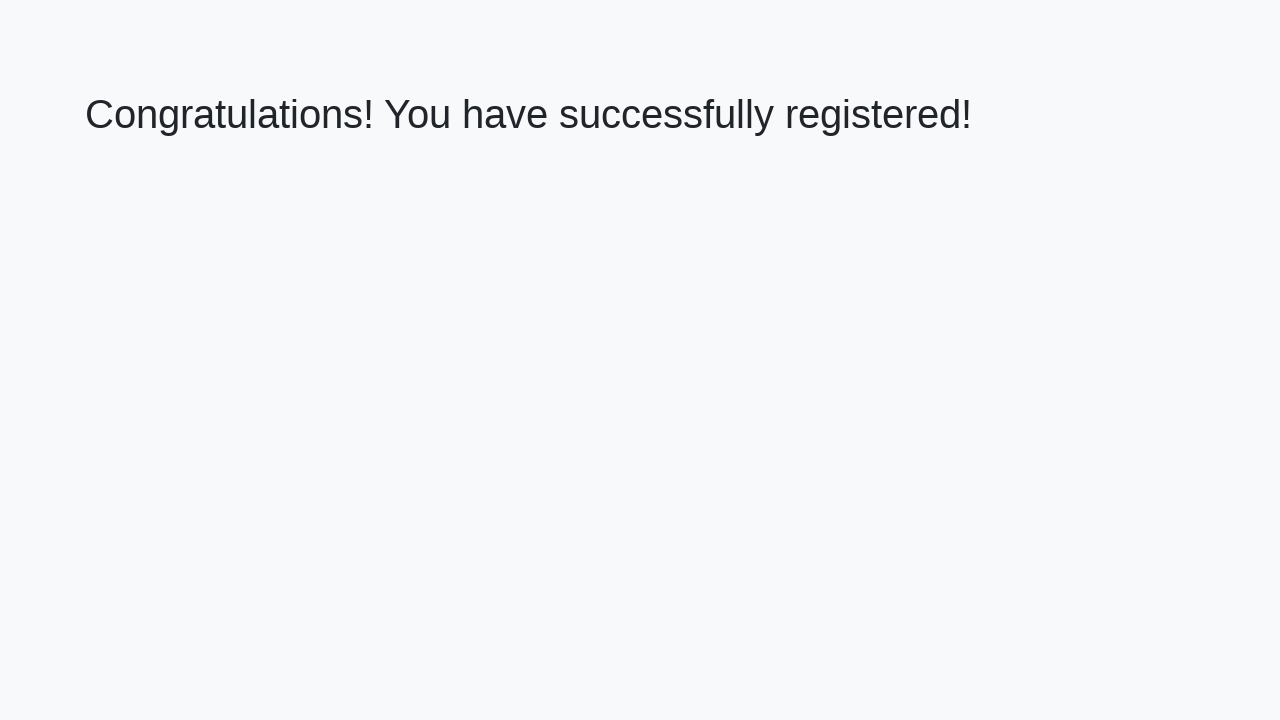

Retrieved success message text
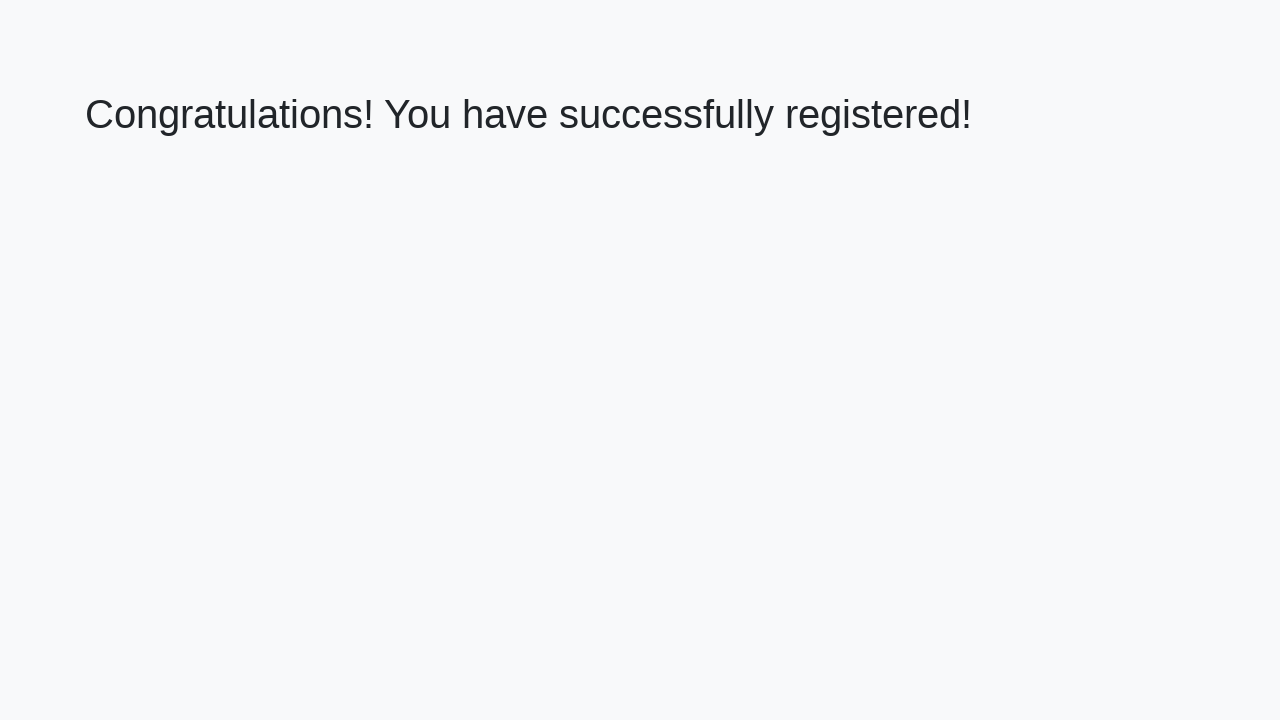

Verified success message: 'Congratulations! You have successfully registered!'
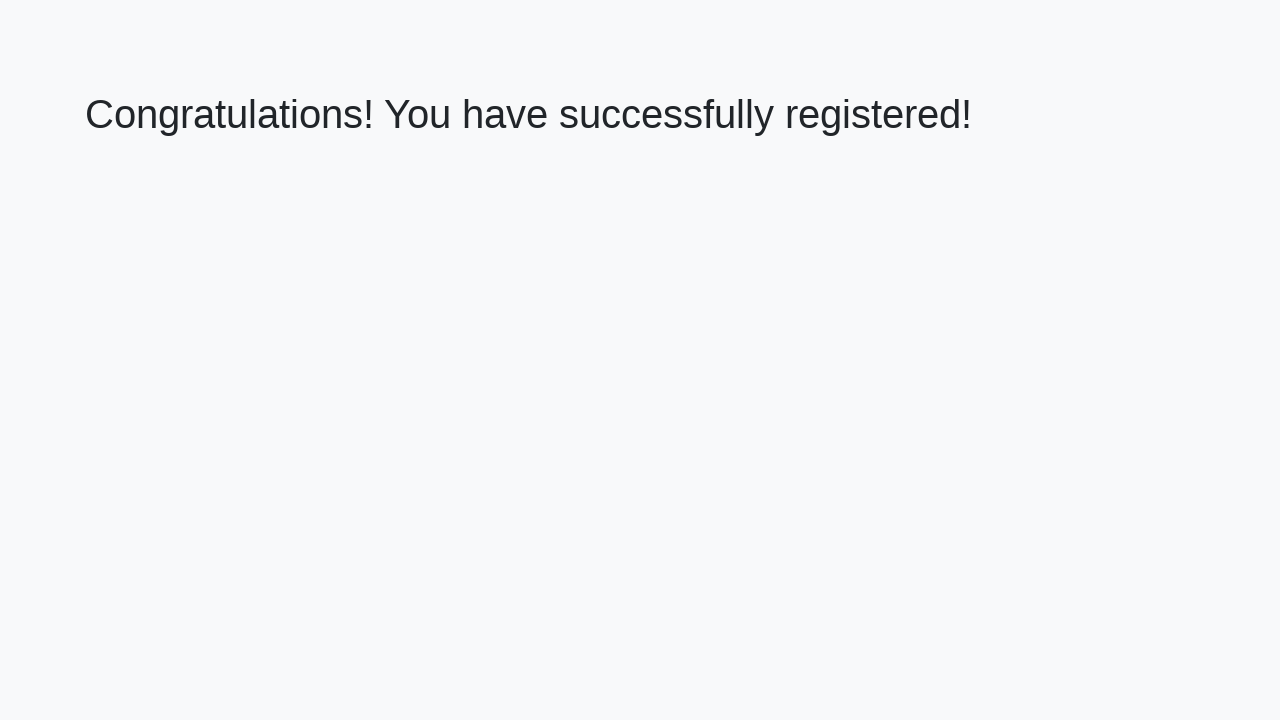

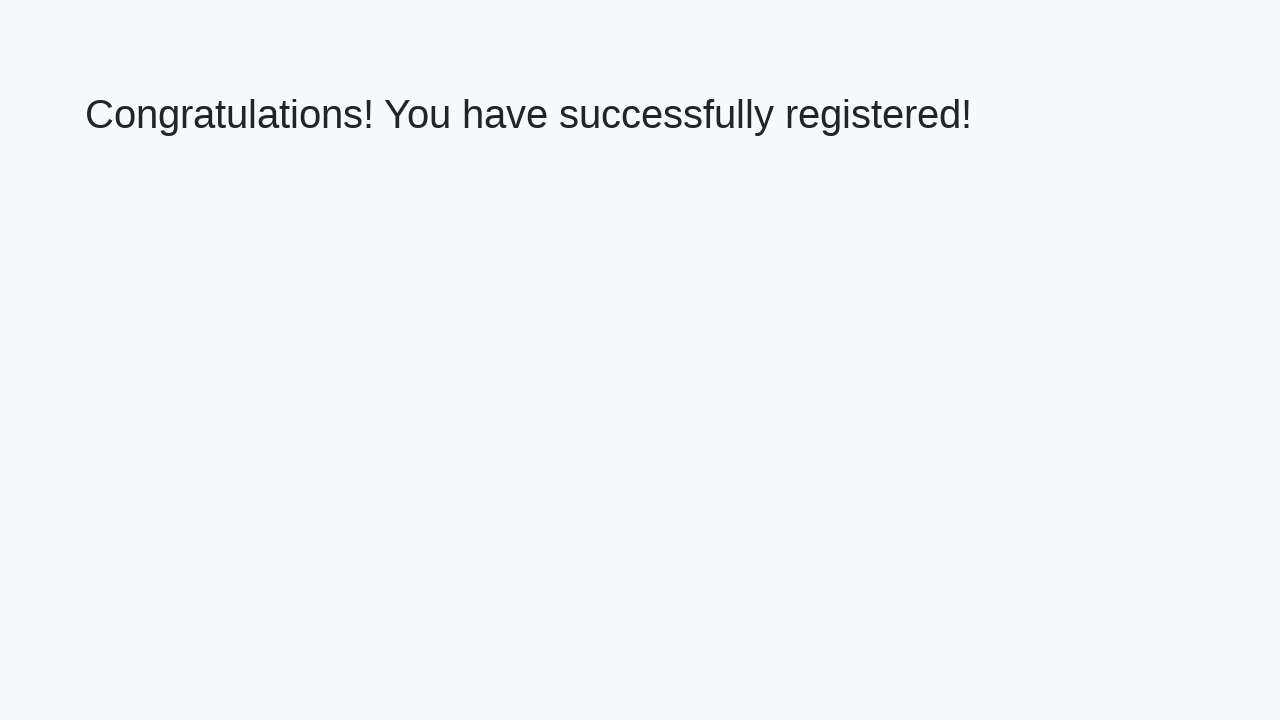